Tests the search functionality on python.org by entering a search query and verifying results are displayed

Starting URL: https://www.python.org

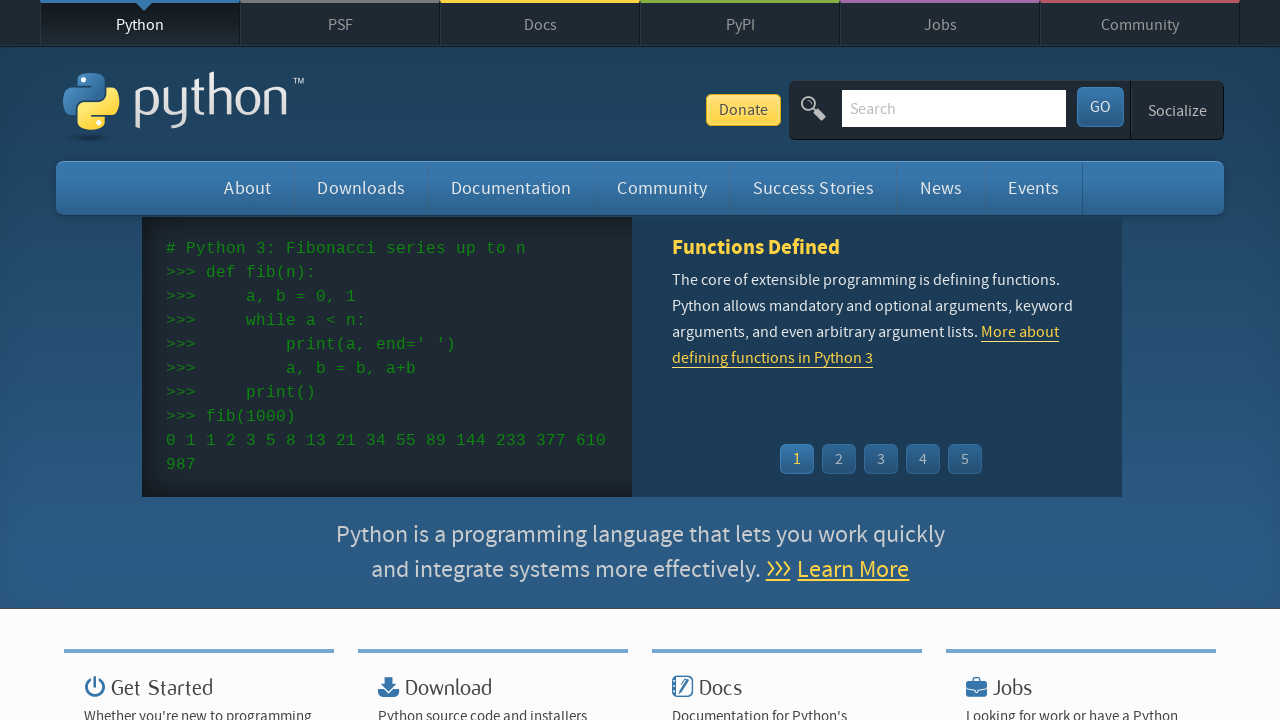

Cleared the search input field on input[name='q']
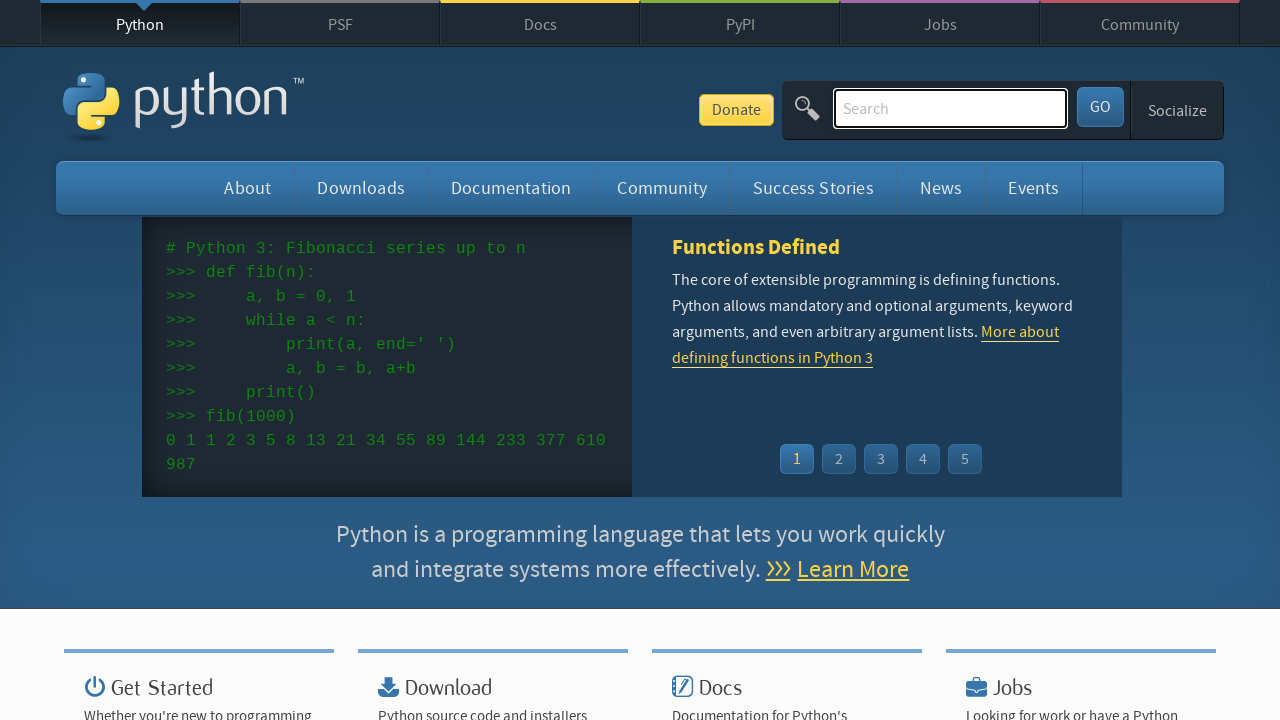

Filled search field with 'pycon' on input[name='q']
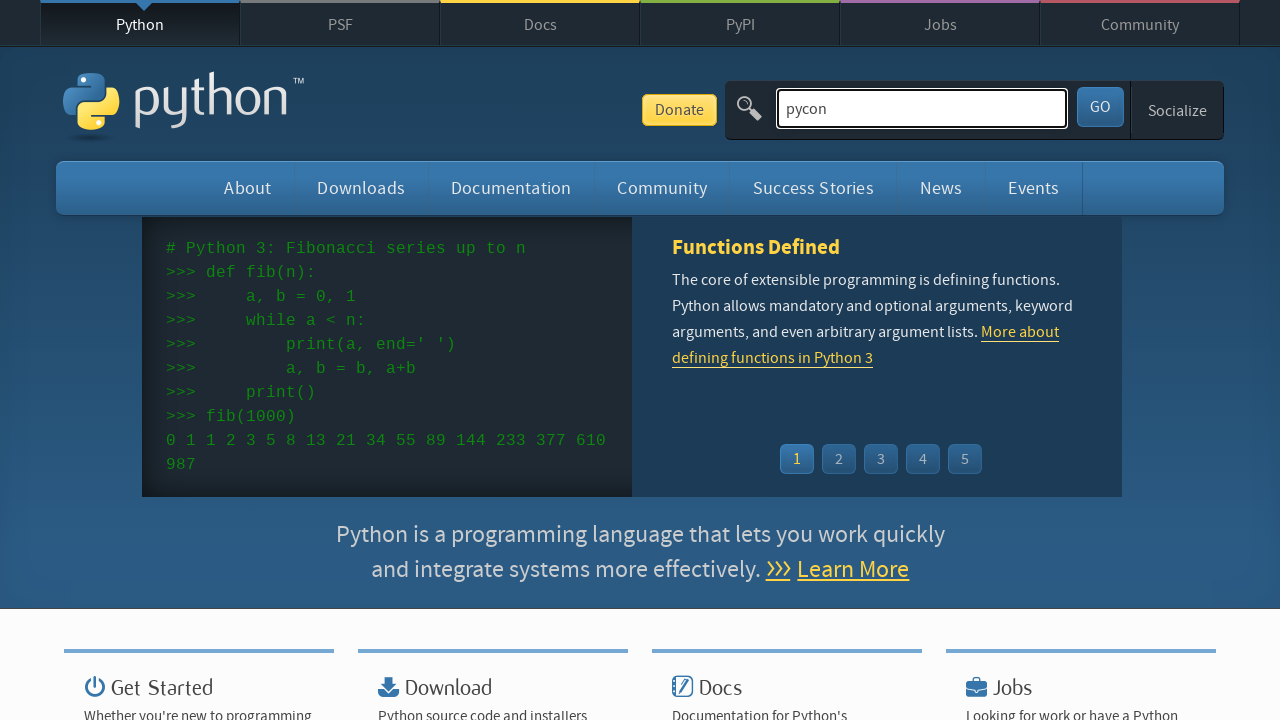

Pressed Enter to submit search query on input[name='q']
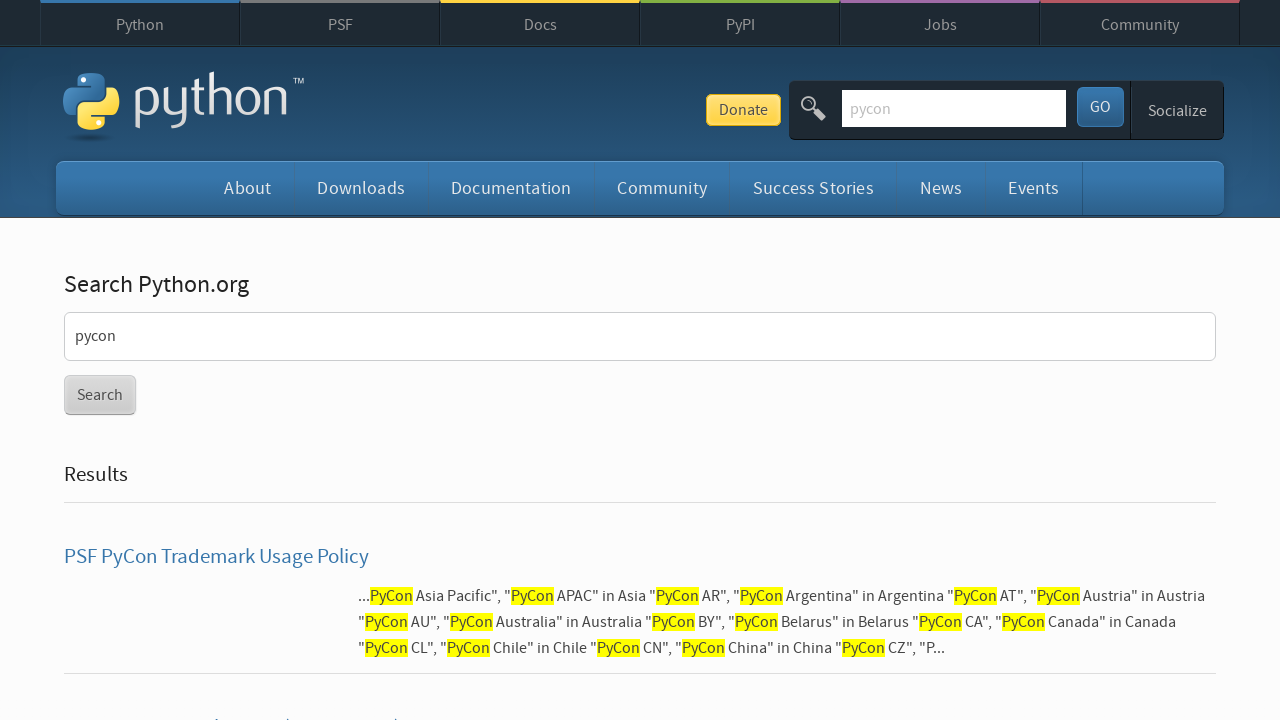

Search results page loaded successfully
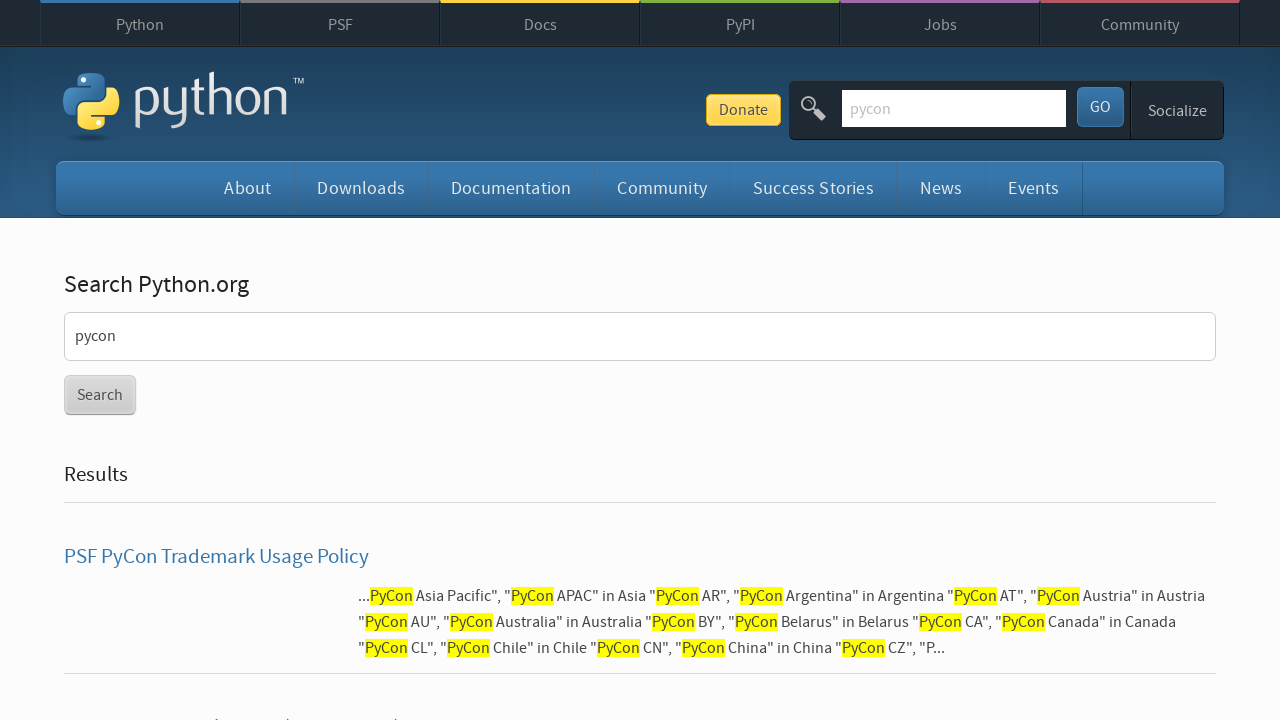

Verified that search results are displayed (no 'No results found' message)
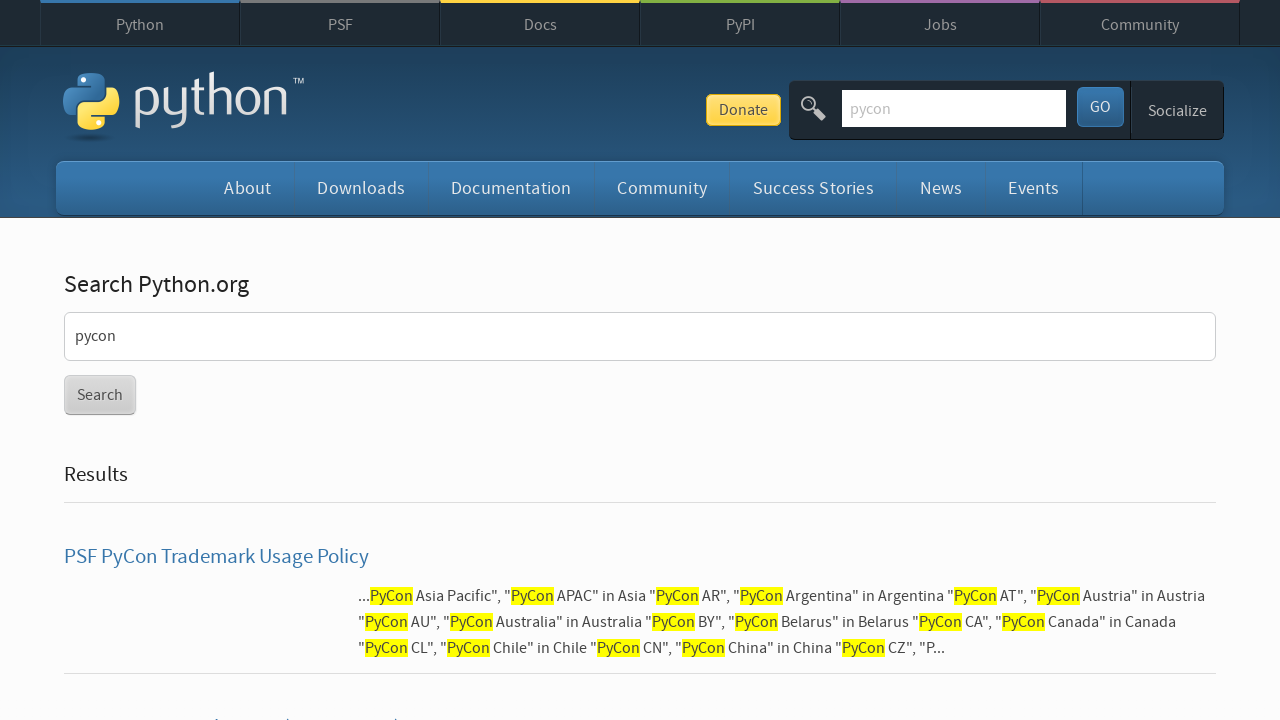

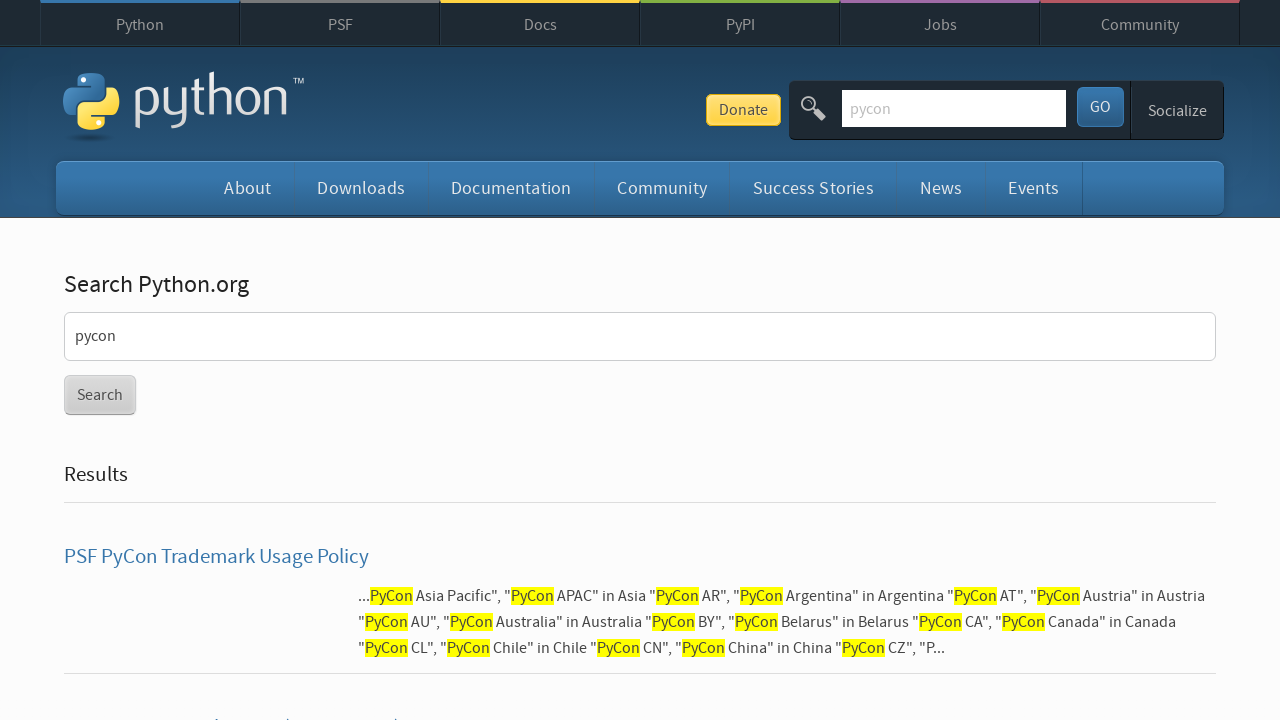